Navigates to the OrangeHRM demo site and waits for the page to load, demonstrating basic page navigation.

Starting URL: https://opensource-demo.orangehrmlive.com/

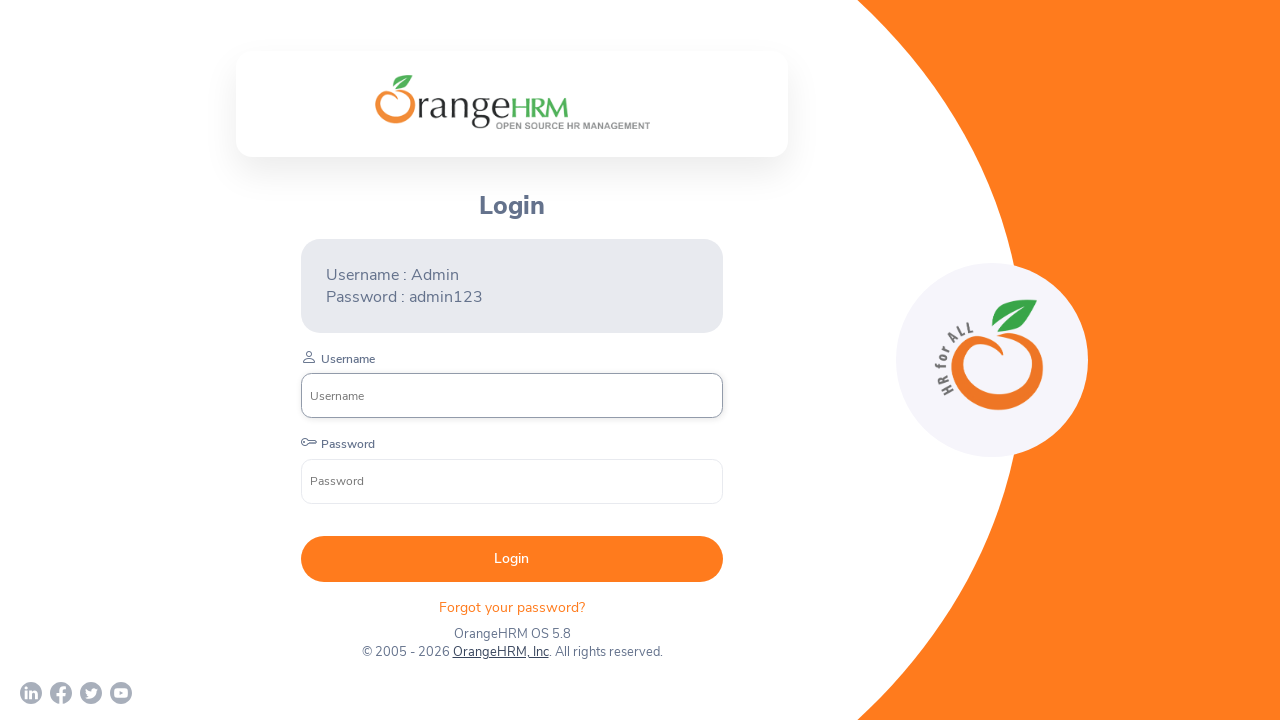

OrangeHRM demo site loaded and login form is visible
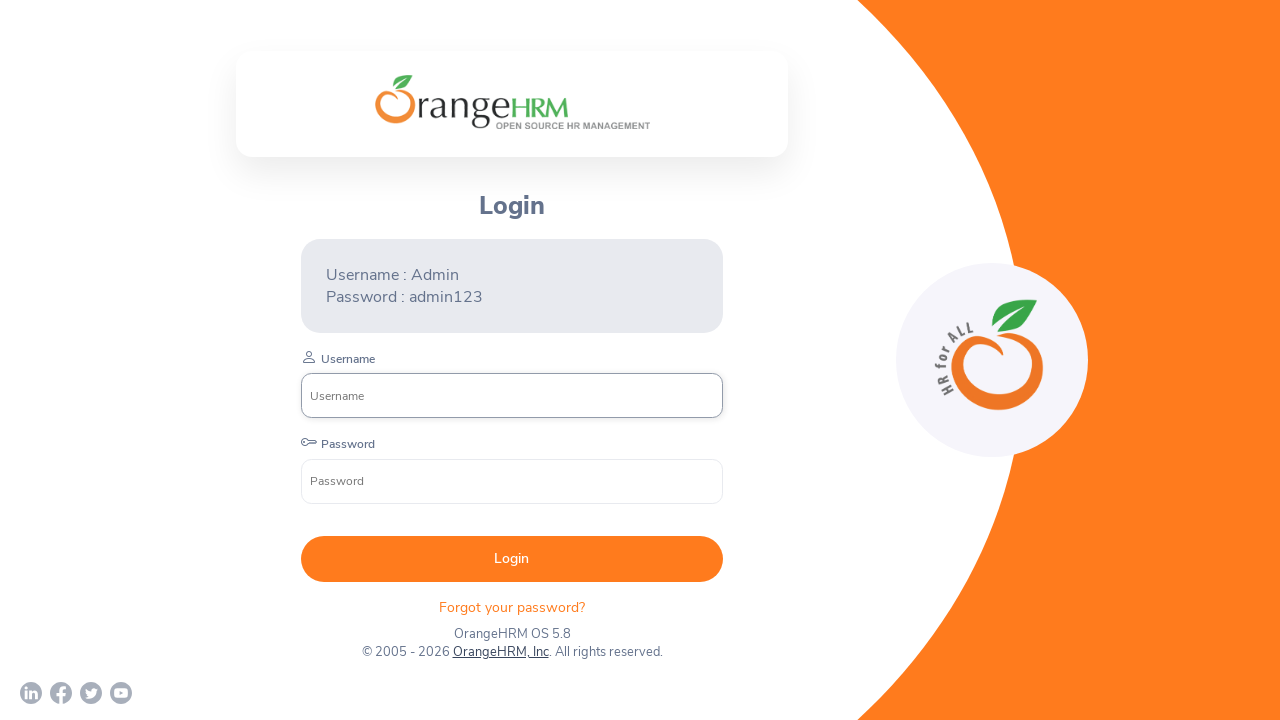

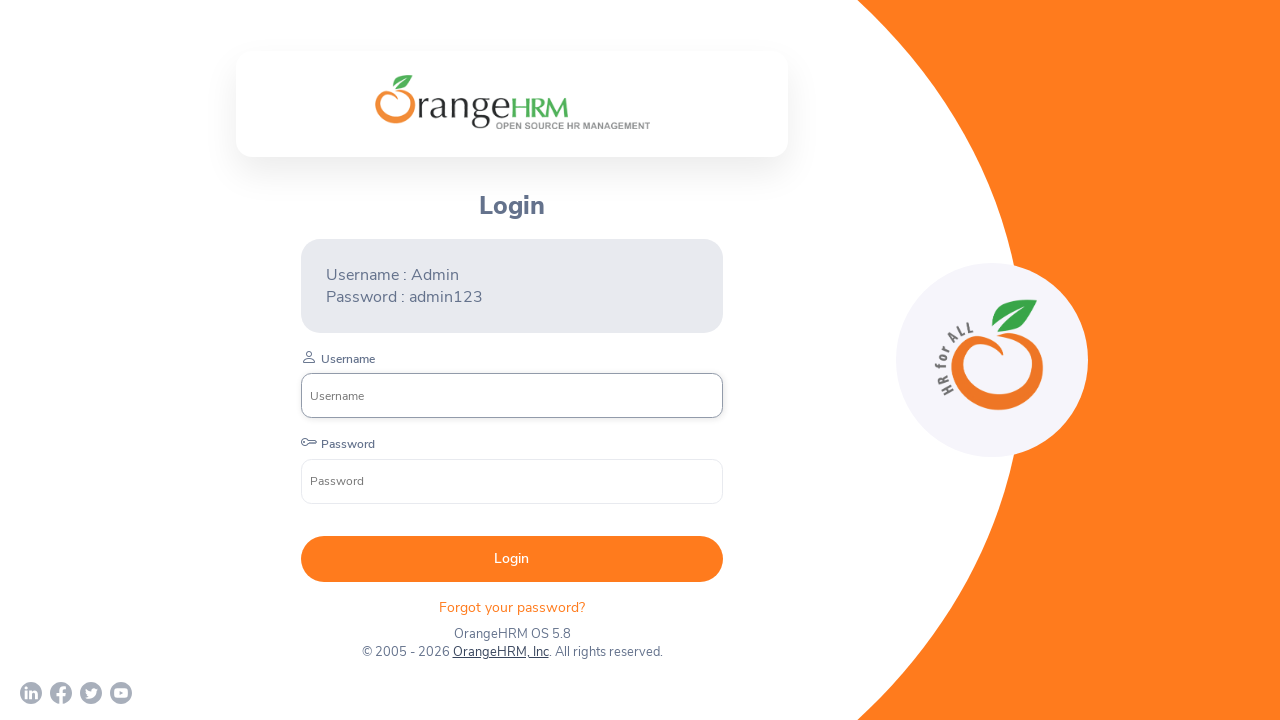